Tests a basic web form by filling a text input field with "Selenium" and clicking the submit button, then verifying the success message is displayed.

Starting URL: https://www.selenium.dev/selenium/web/web-form.html

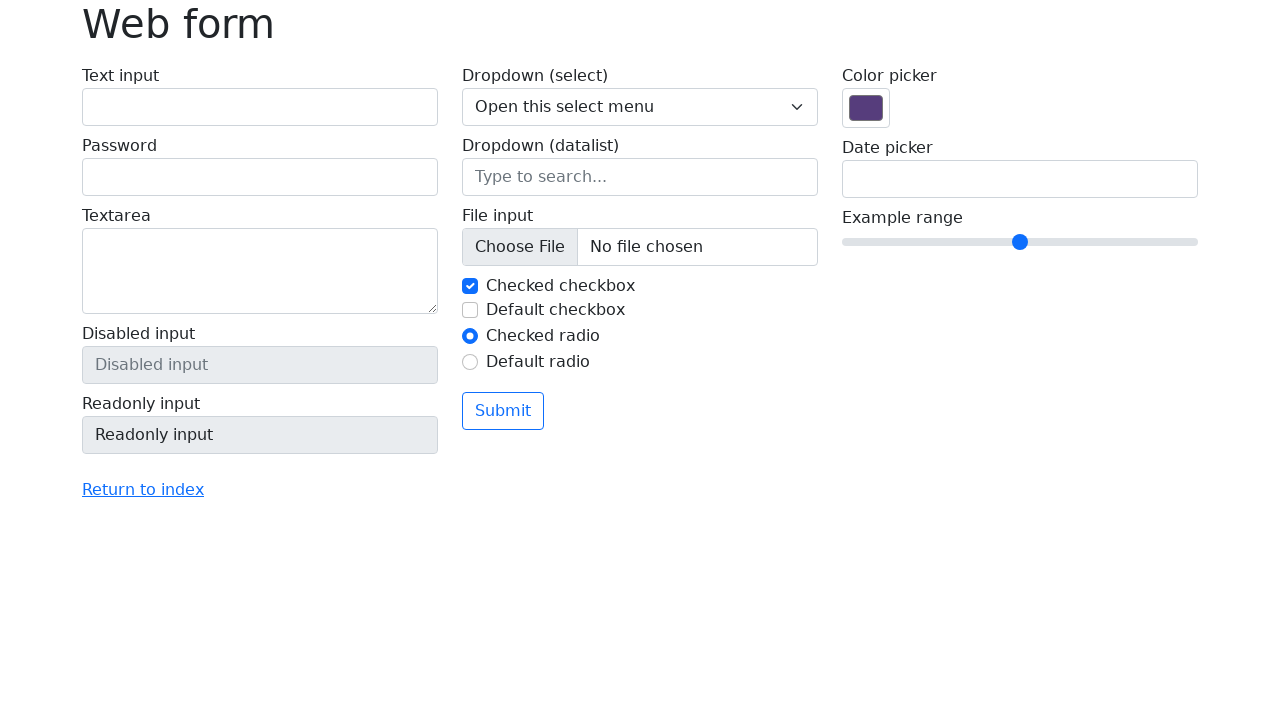

Verified page title is 'Web form'
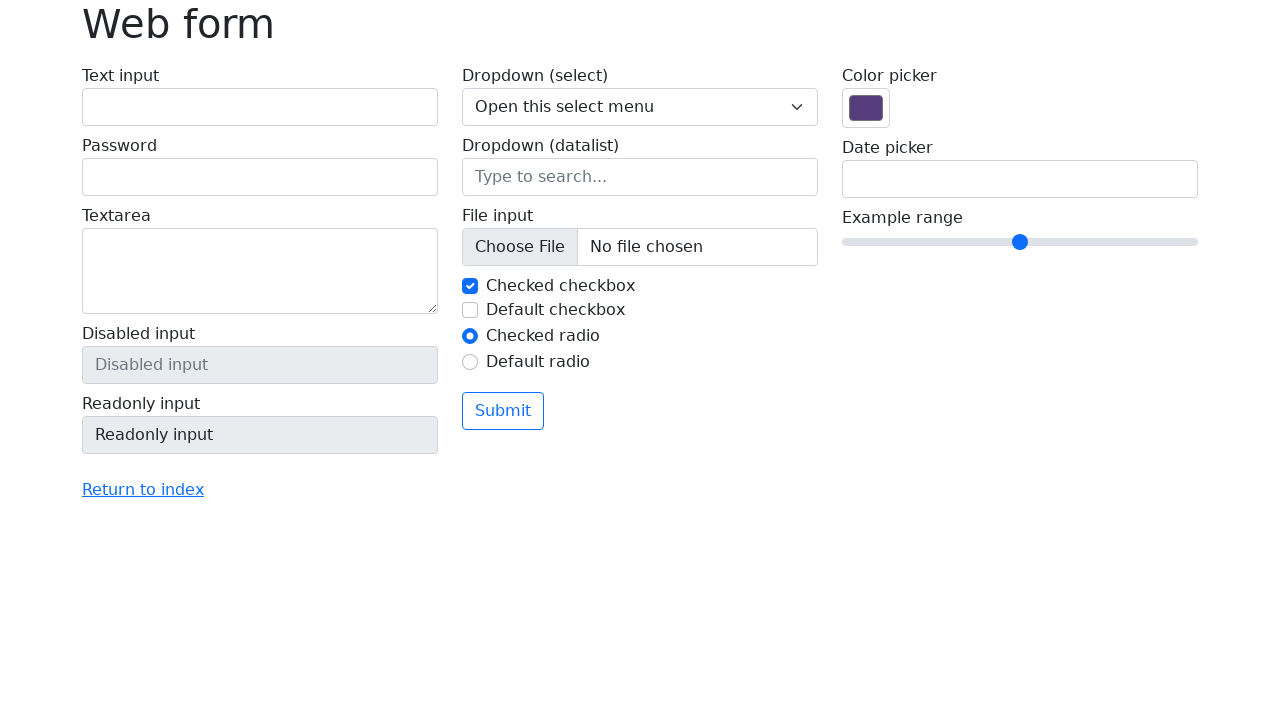

Filled text input field with 'Selenium' on input[name='my-text']
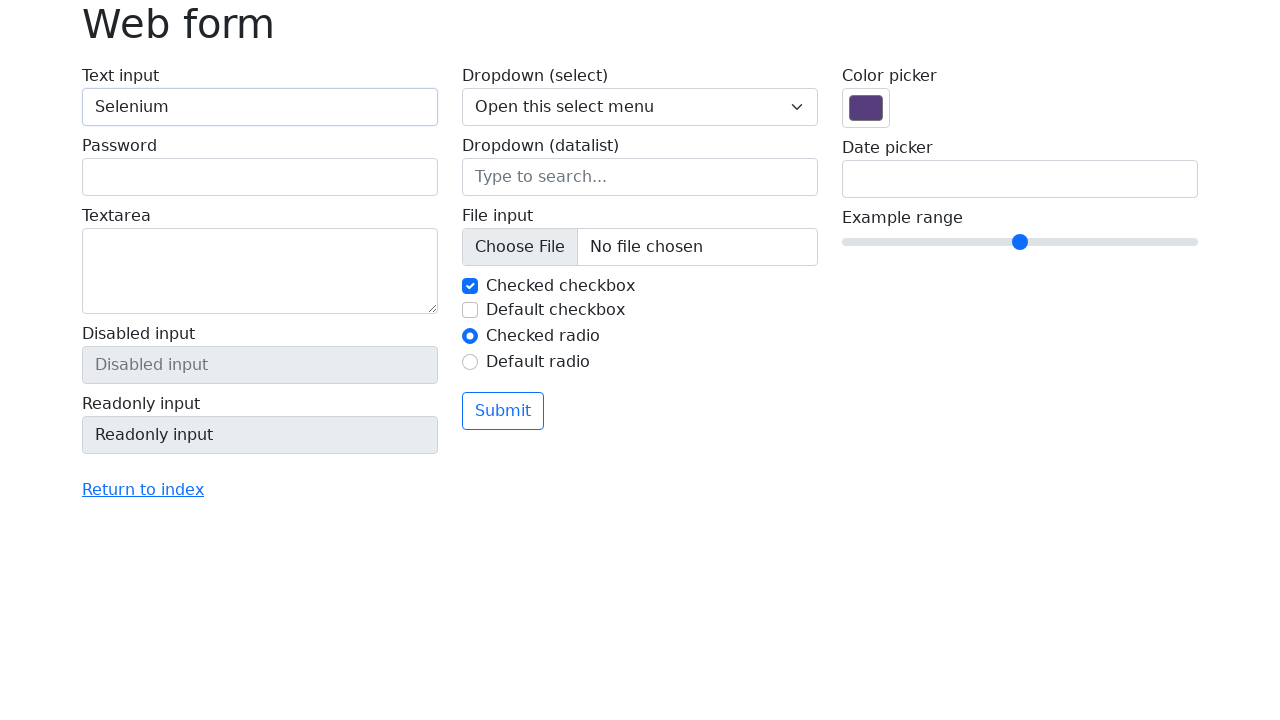

Clicked the submit button at (503, 411) on button
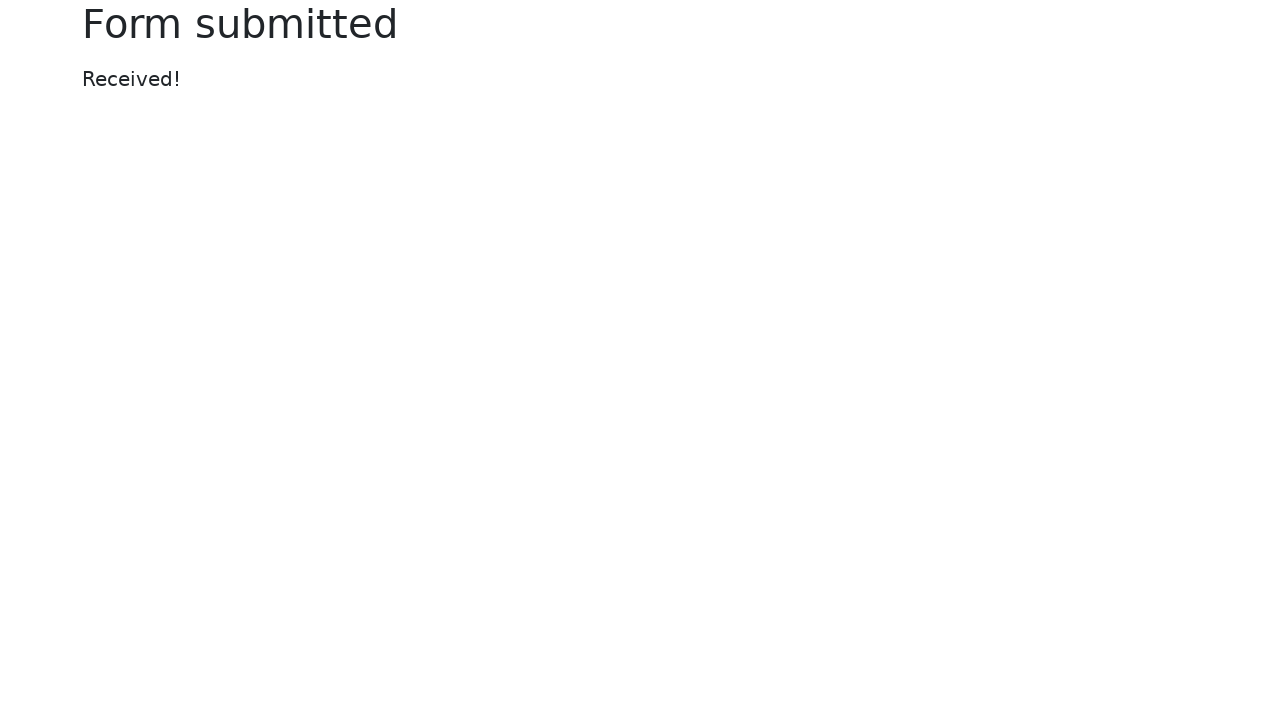

Located success message element
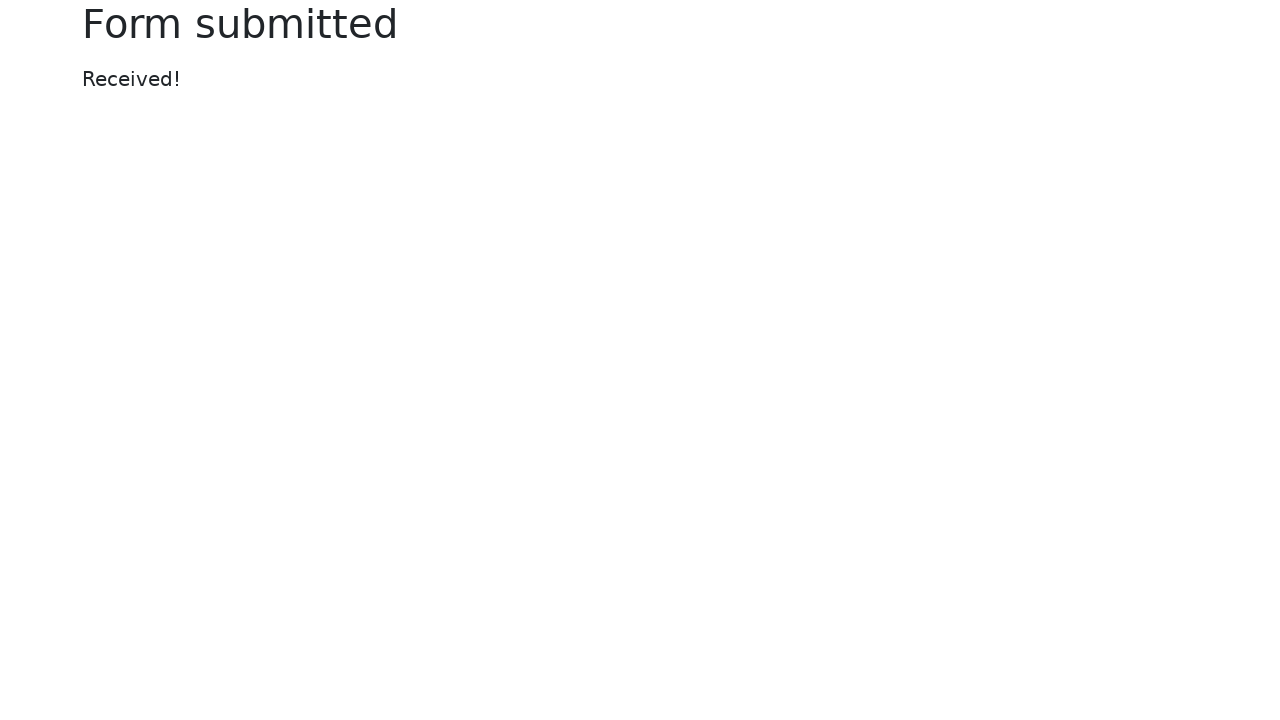

Verified success message displays 'Received!'
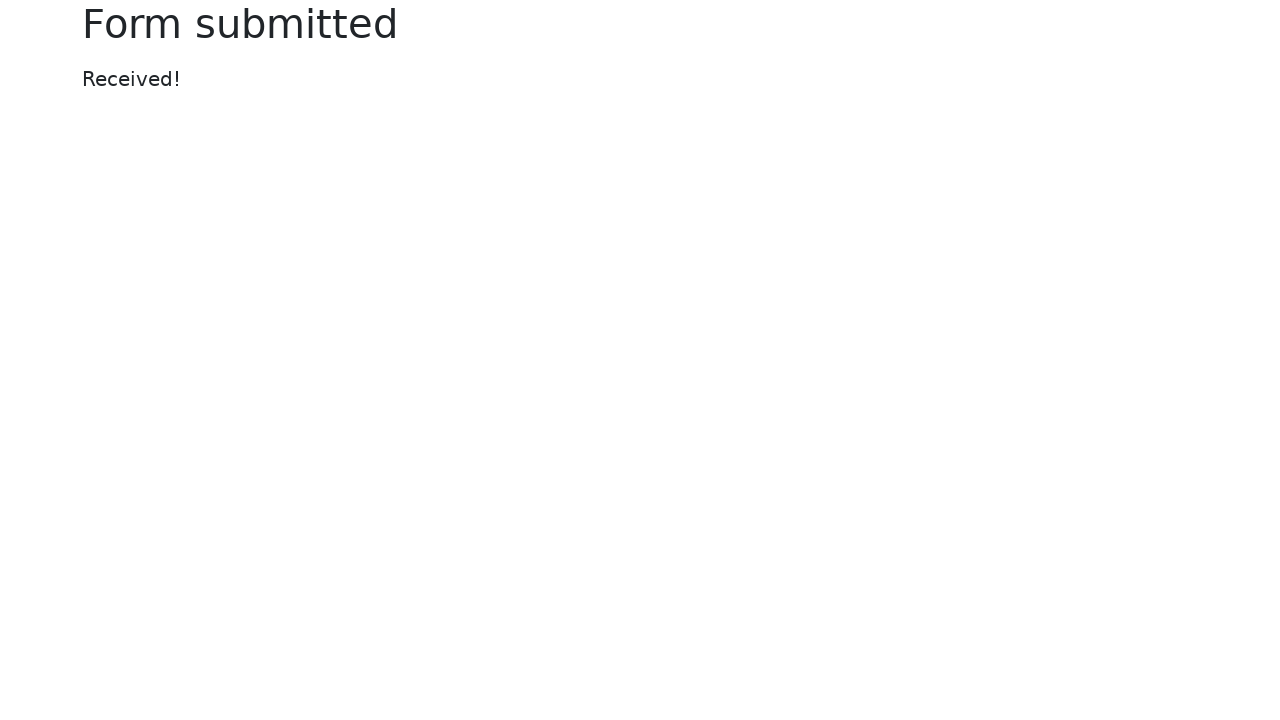

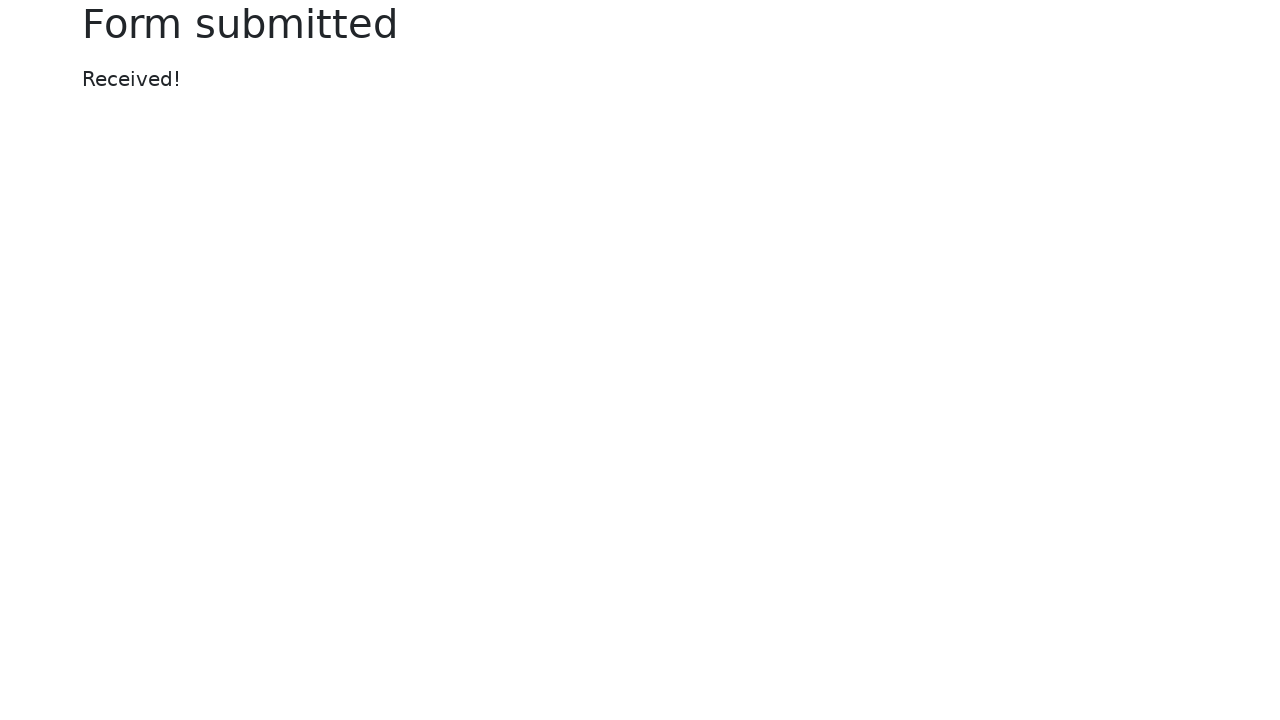